Navigates to YouTube homepage and waits for the page to load

Starting URL: https://www.youtube.com

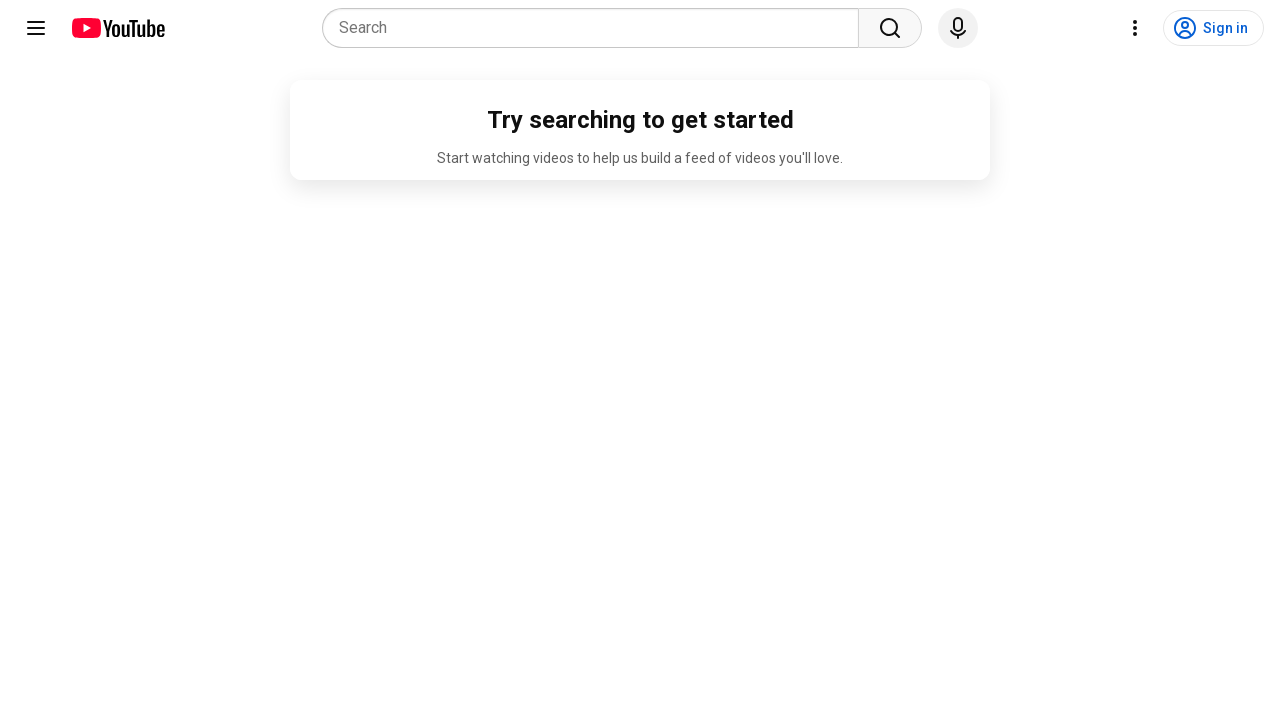

Navigated to YouTube homepage
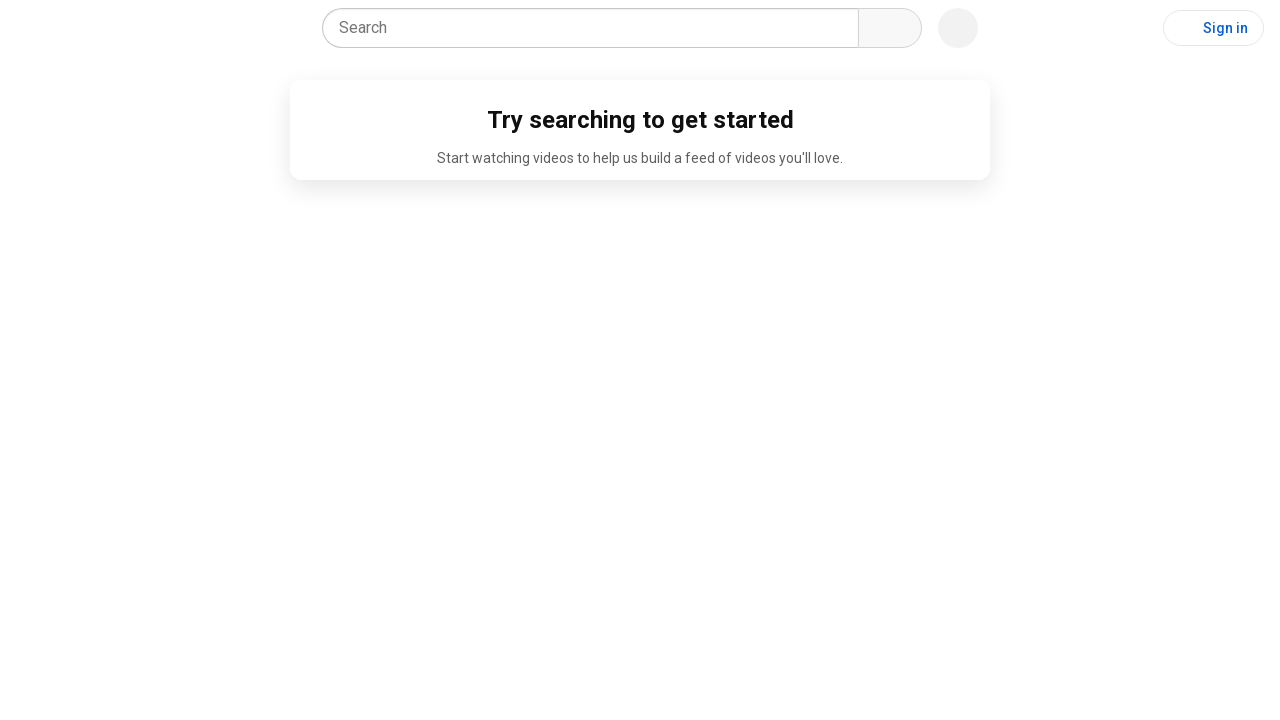

YouTube homepage DOM content loaded
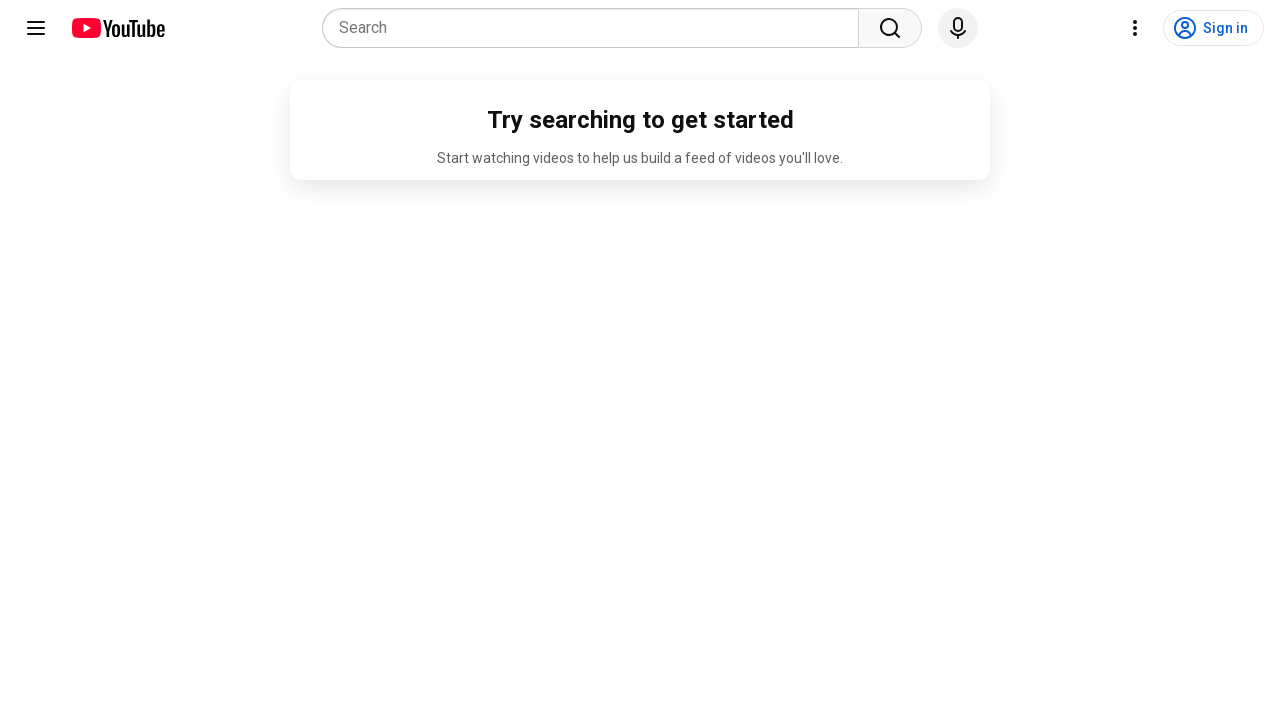

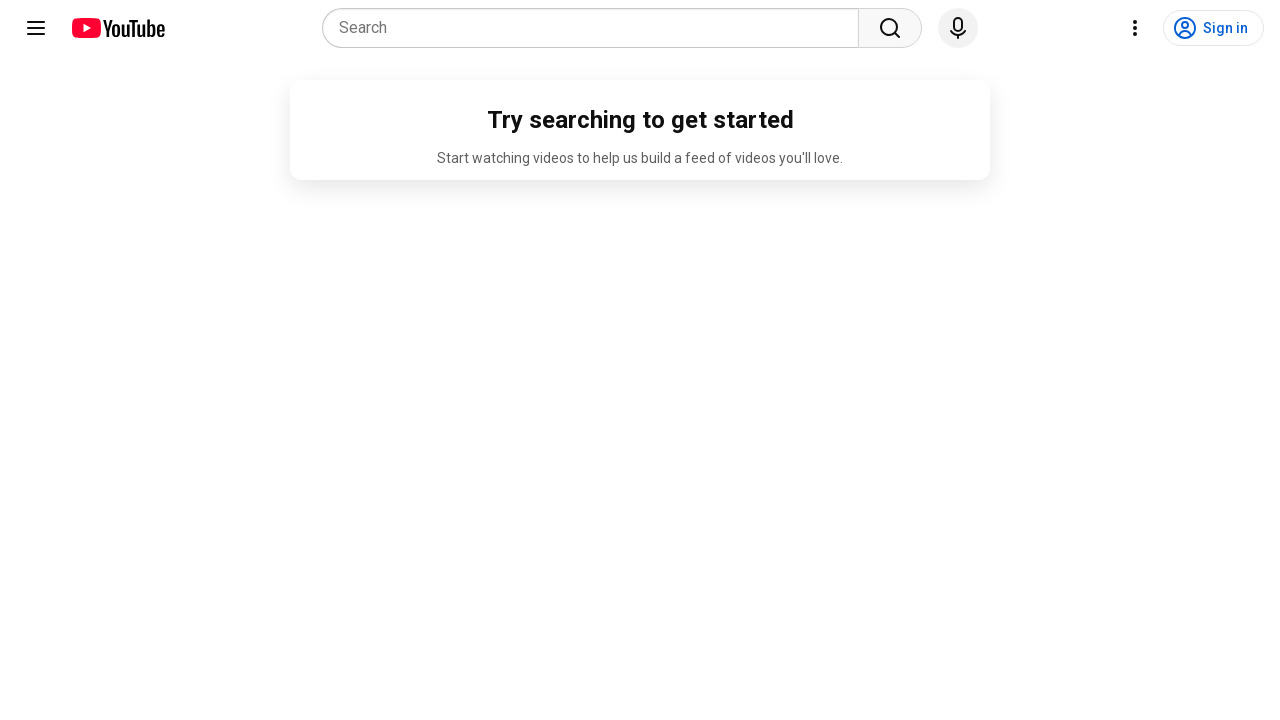